Tests sorting the Due column in ascending order by clicking the column header and verifying the values are sorted correctly

Starting URL: http://the-internet.herokuapp.com/tables

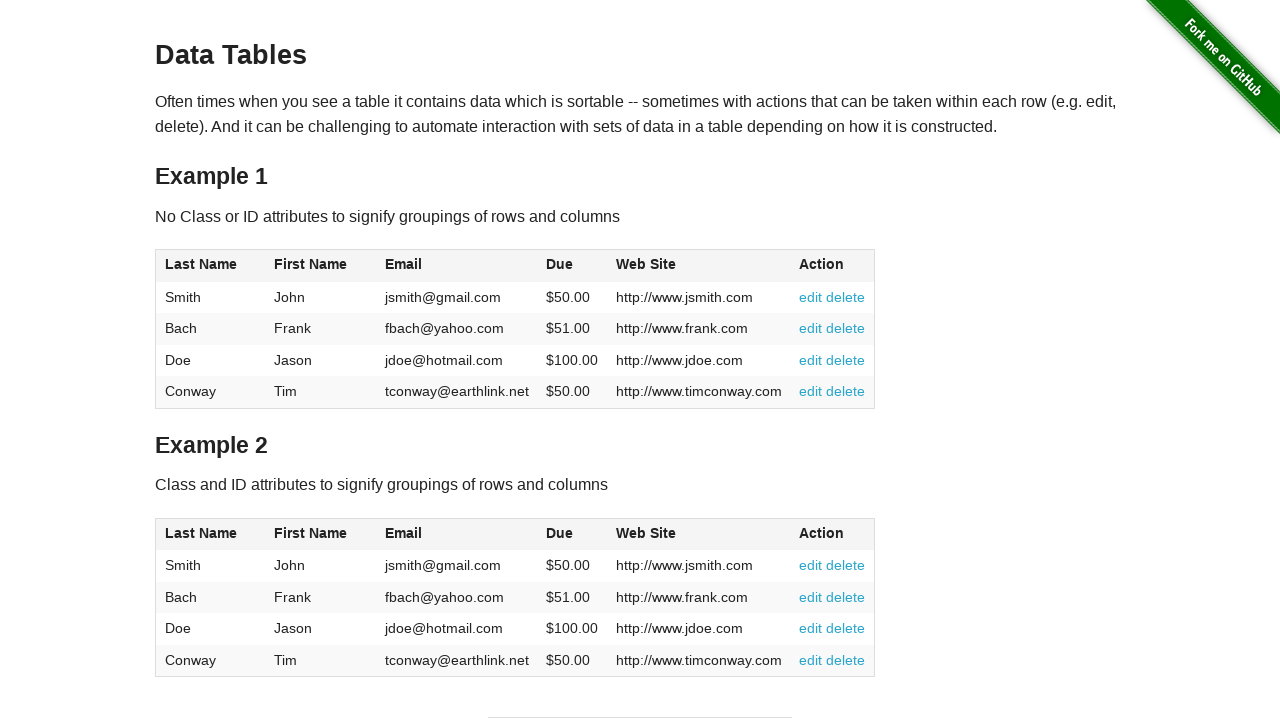

Clicked Due column header to sort ascending at (572, 266) on #table1 thead tr th:nth-of-type(4)
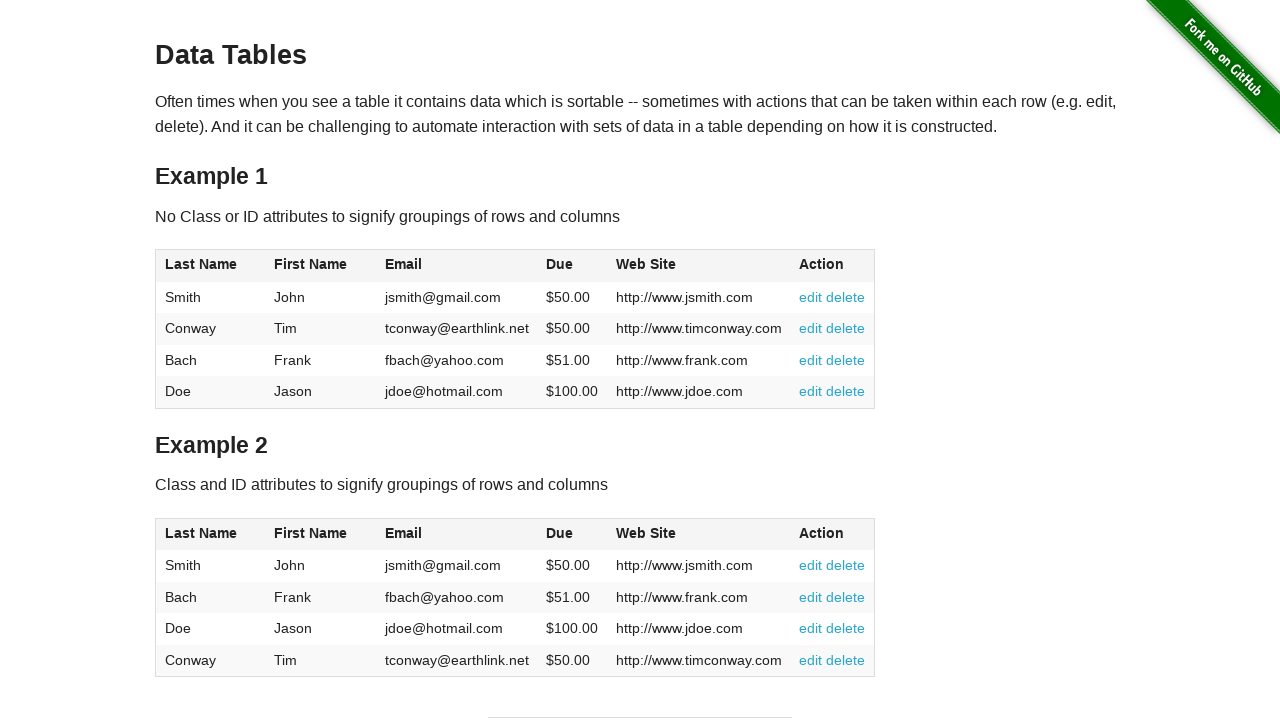

Due column table data loaded and ready for verification
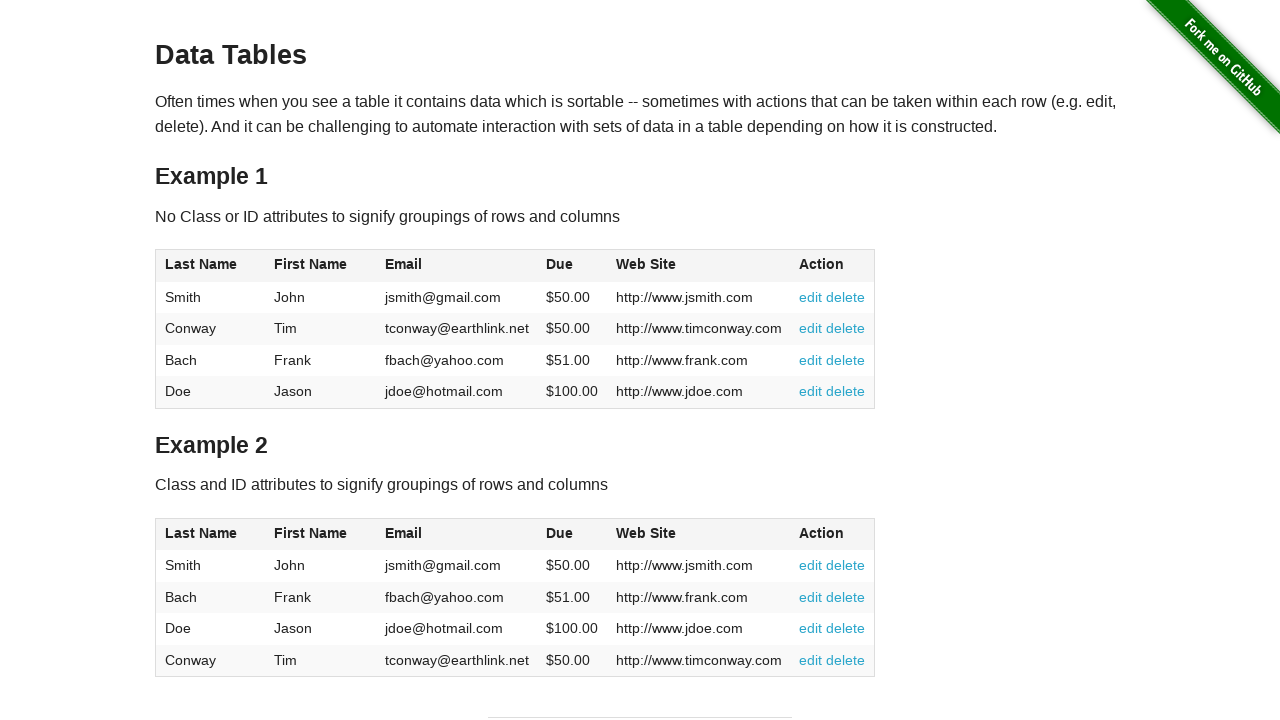

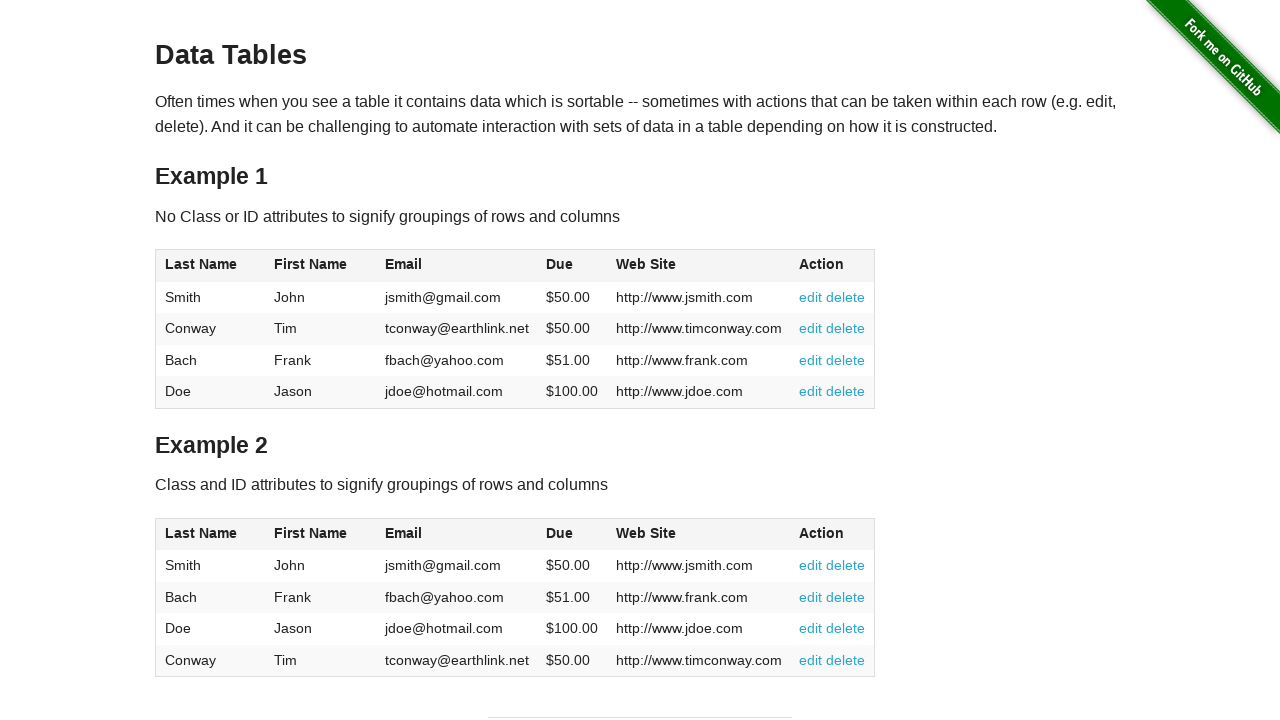